Verifies the current URL of the OrangeHRM application

Starting URL: https://opensource-demo.orangehrmlive.com/web/index.php/auth/login

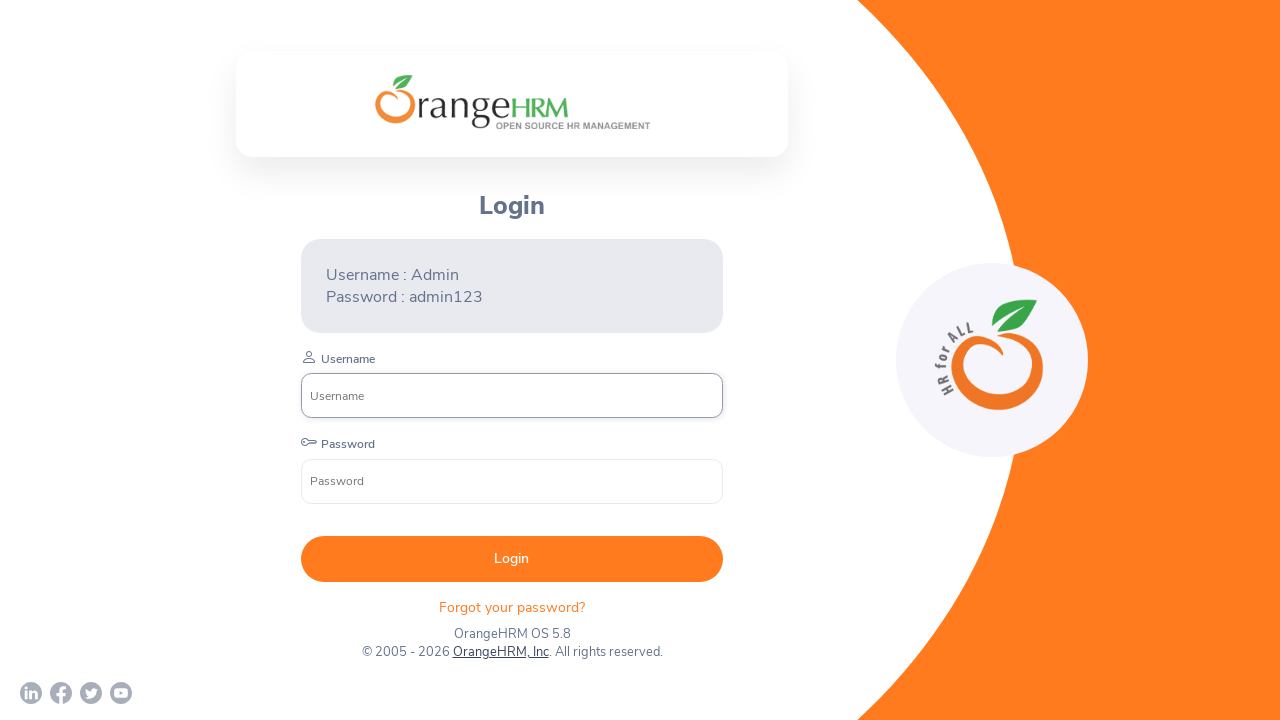

Retrieved current URL from page
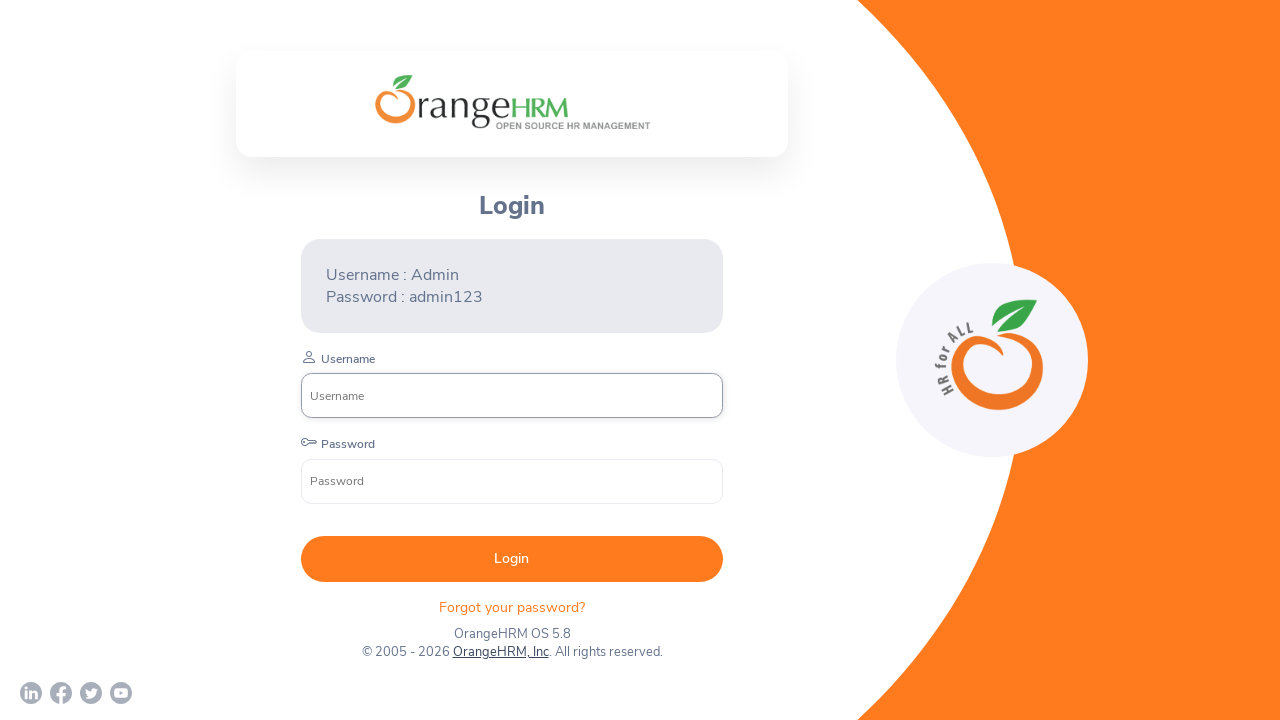

Verified current URL contains 'opensource-demo.orangehrmlive.com'
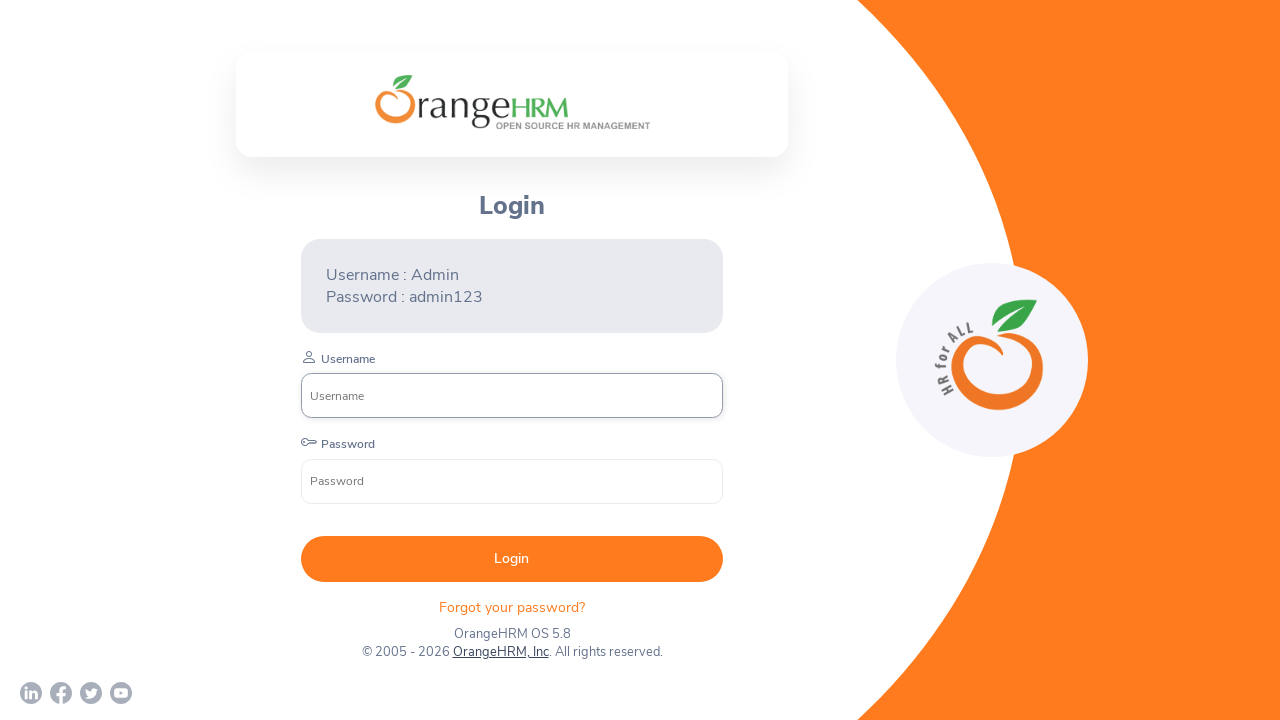

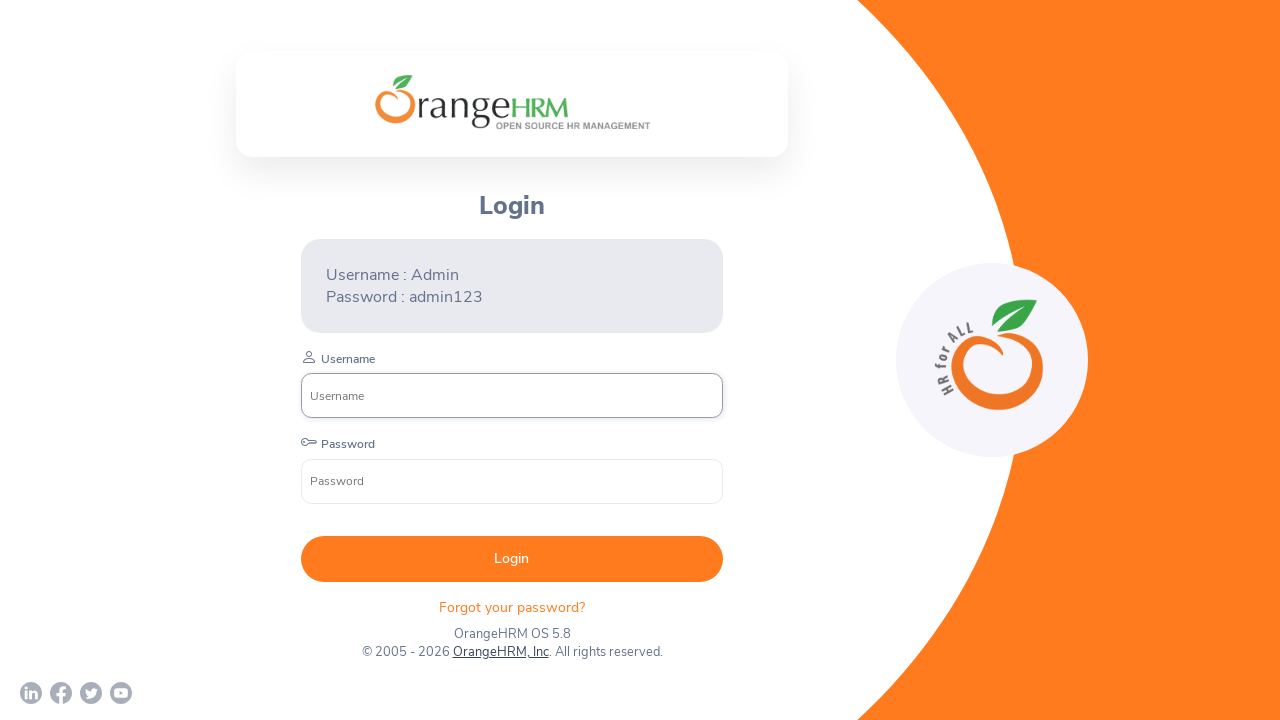